Tests toggling all todos as completed at once and verifies the todo count

Starting URL: https://todomvc.com/examples/react/dist/

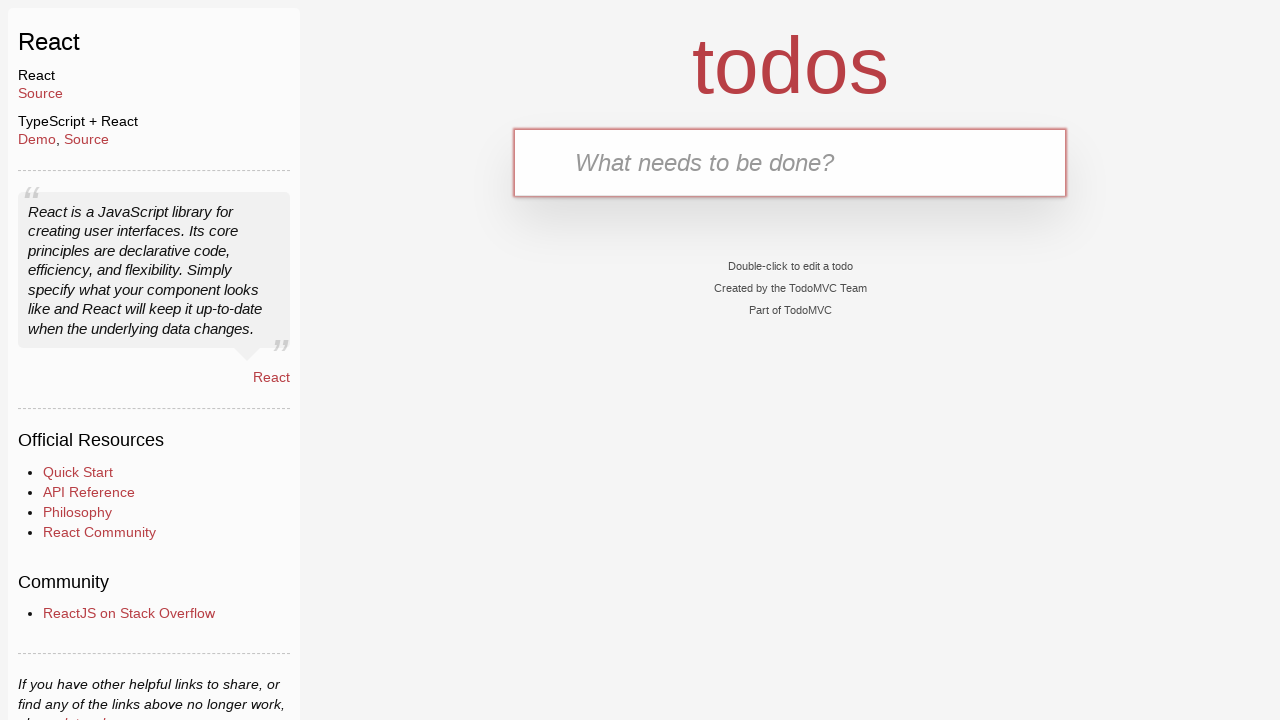

Filled new todo input with 'AC4_Tech Challenge Task 1' on .new-todo
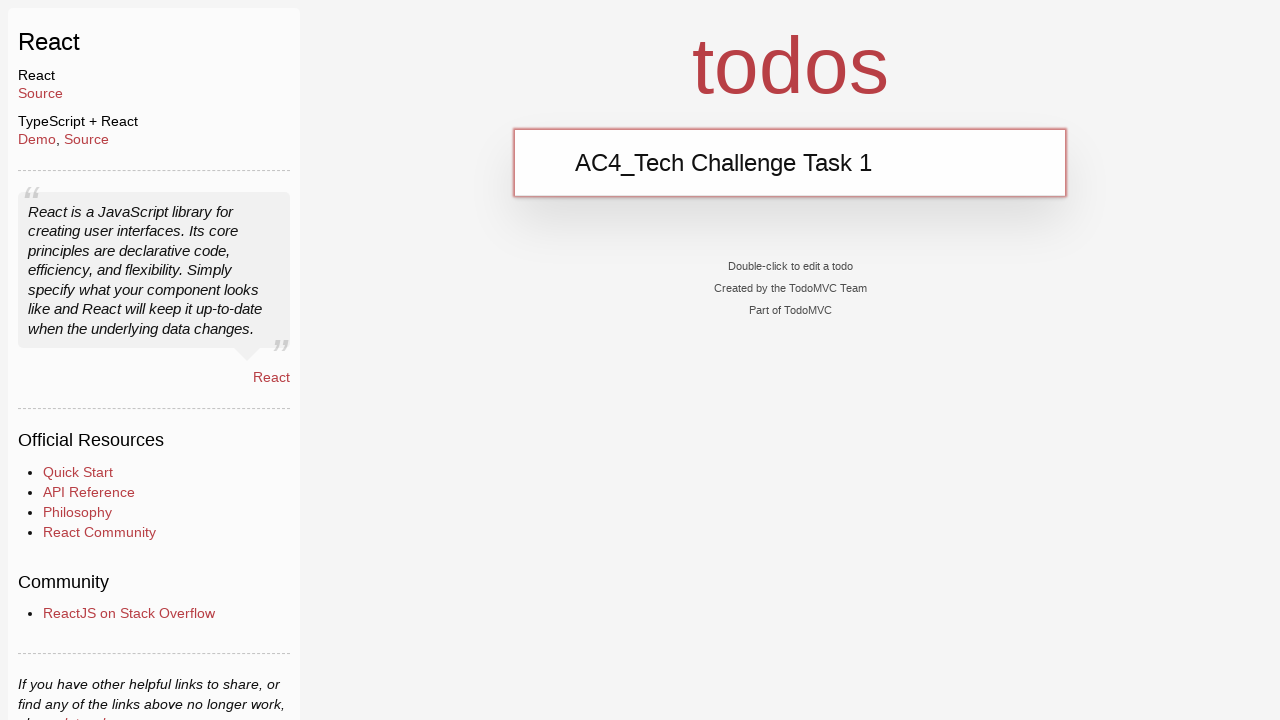

Pressed Enter to add first todo item on .new-todo
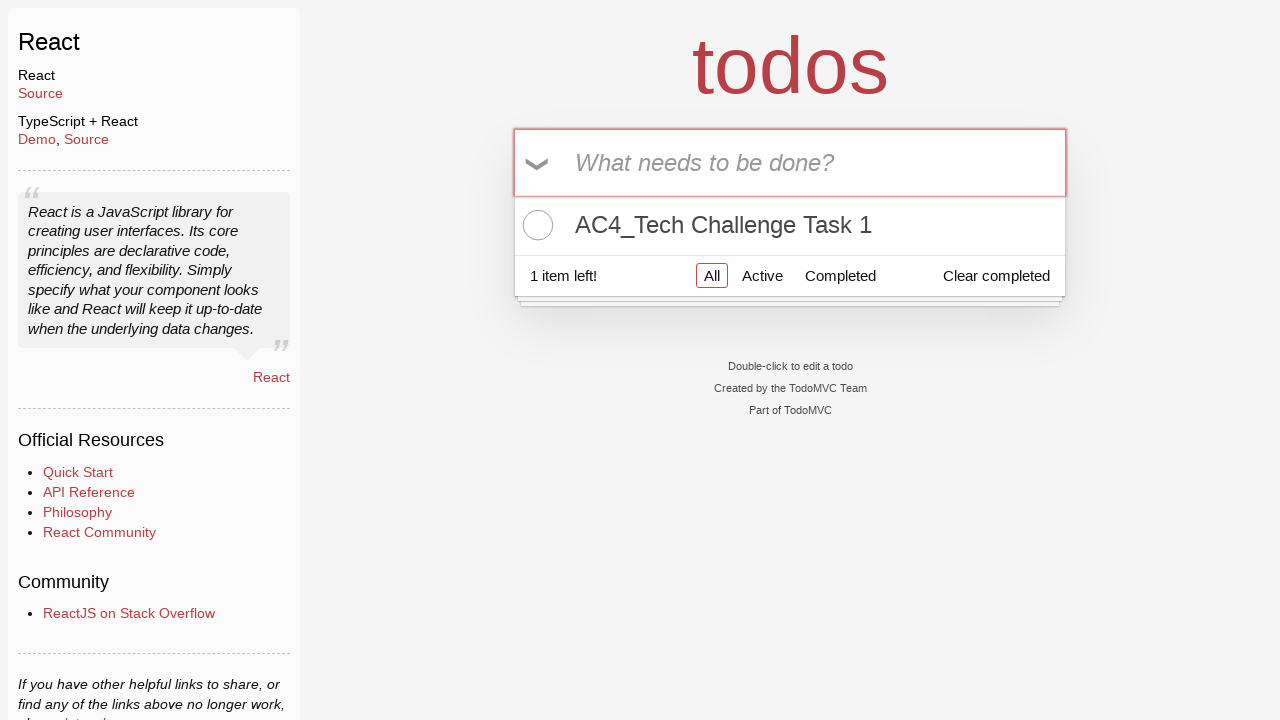

Filled new todo input with 'AC4_Tech Challenge Task 2' on .new-todo
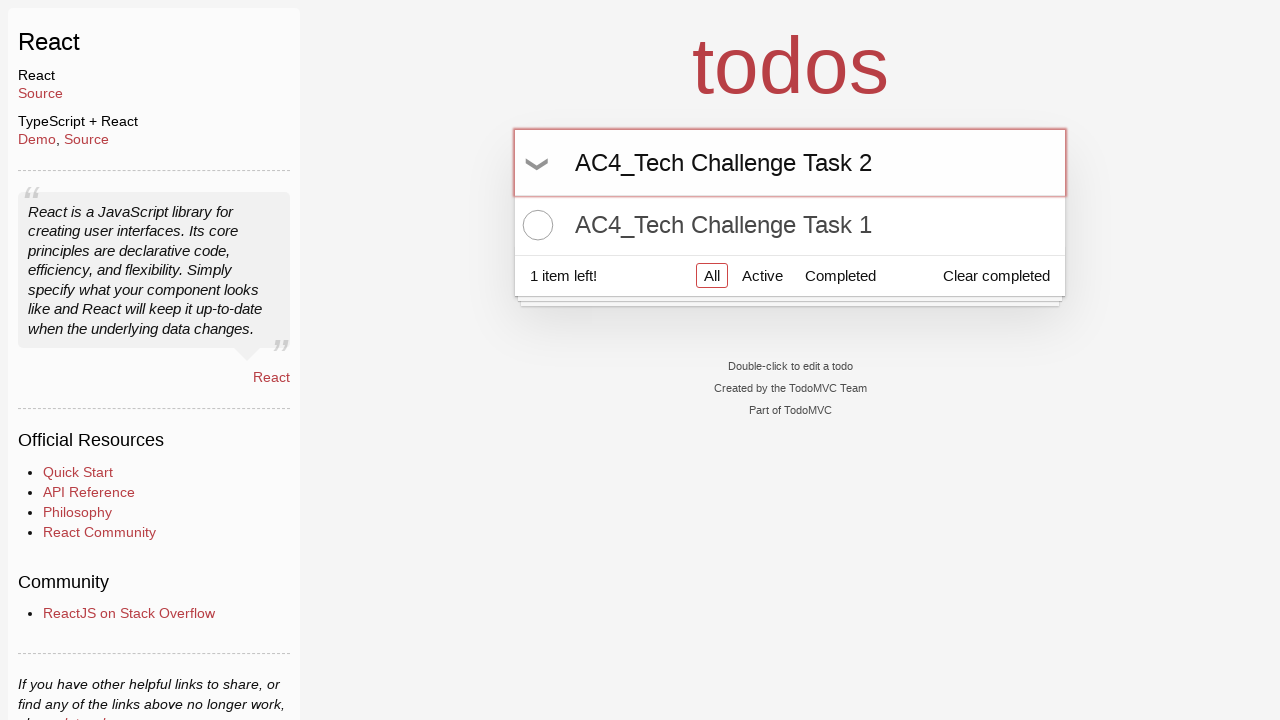

Pressed Enter to add second todo item on .new-todo
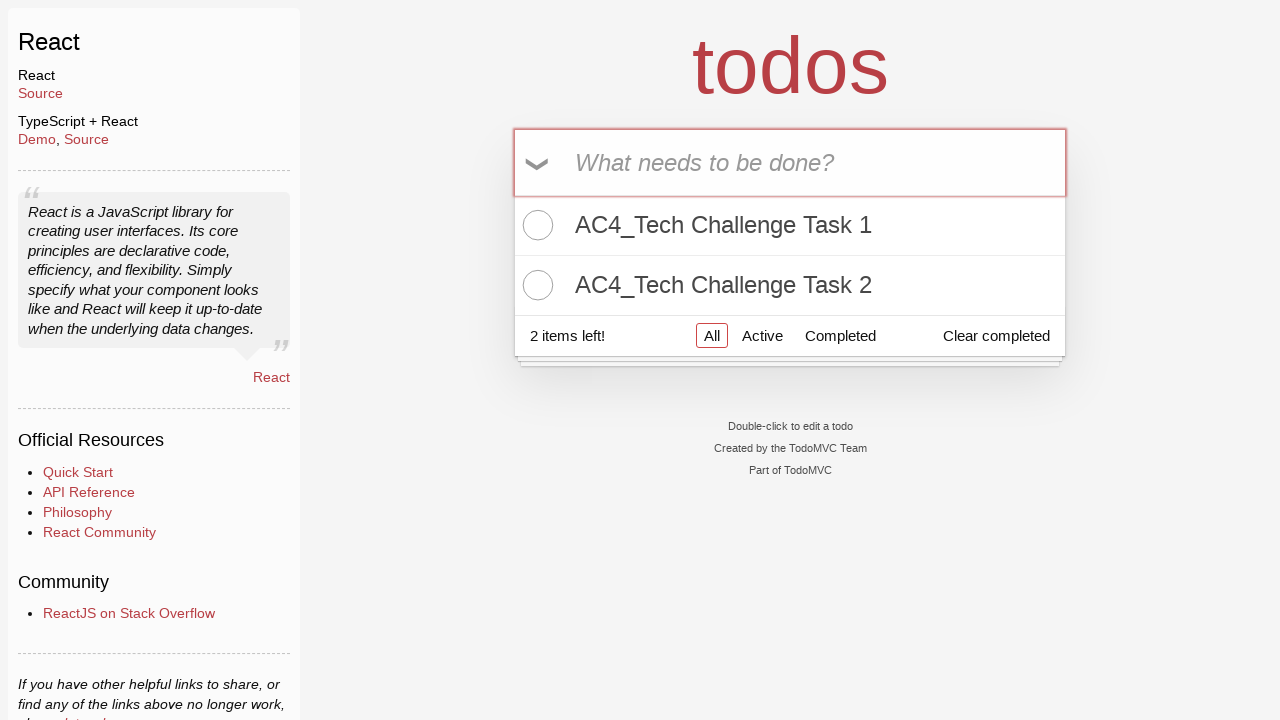

Clicked toggle-all button to mark all todos as completed at (539, 163) on .toggle-all
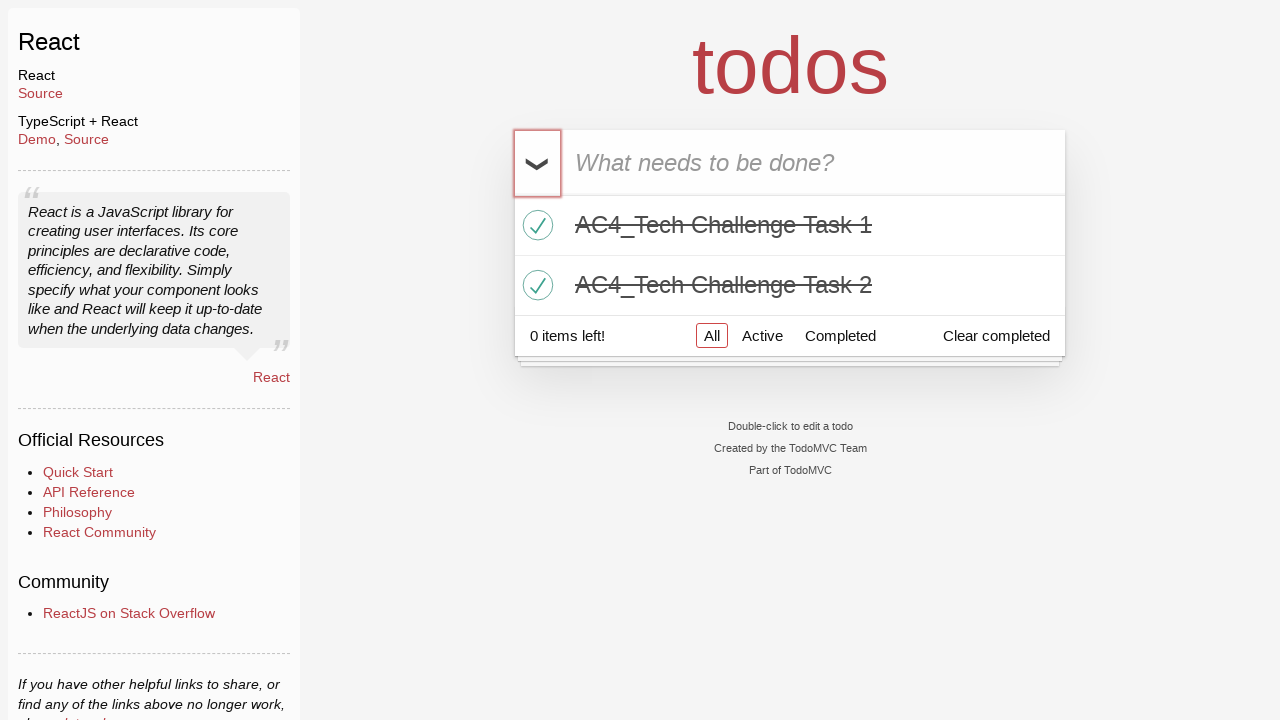

Todo count selector loaded after toggling all todos
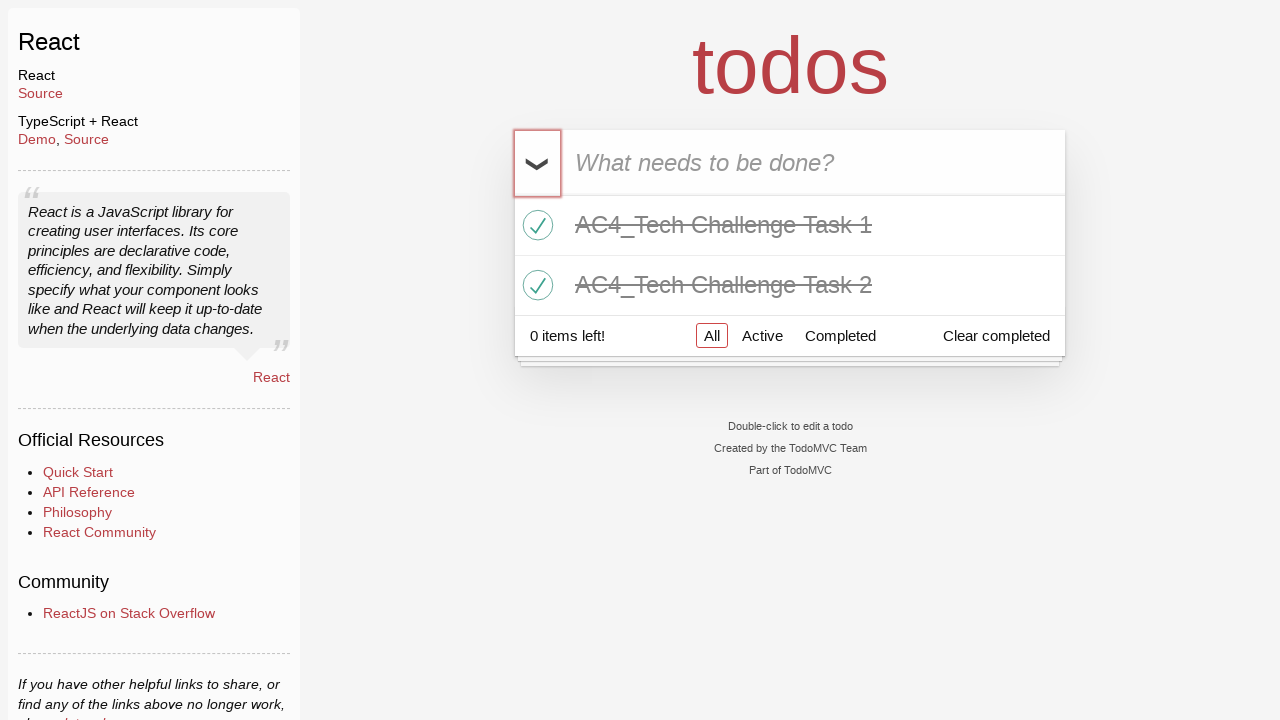

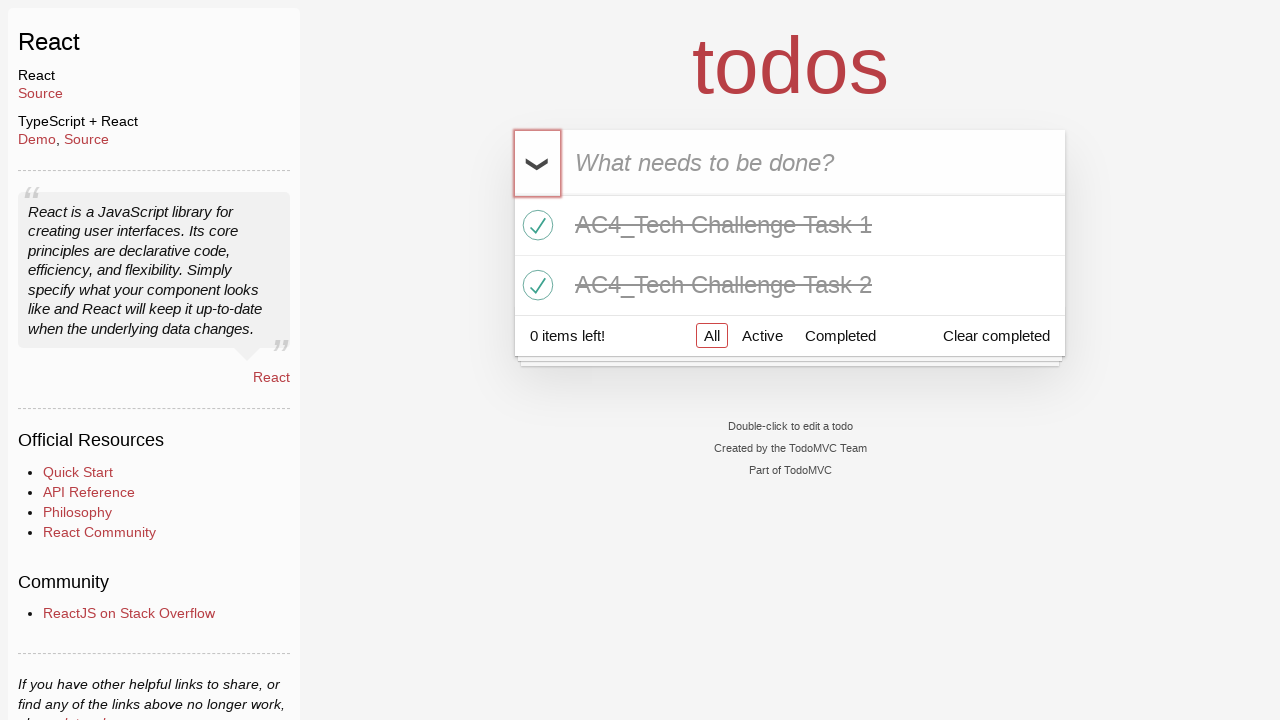